Navigates to the dropdown page and selects the first option from a dropdown menu

Starting URL: https://the-internet.herokuapp.com/

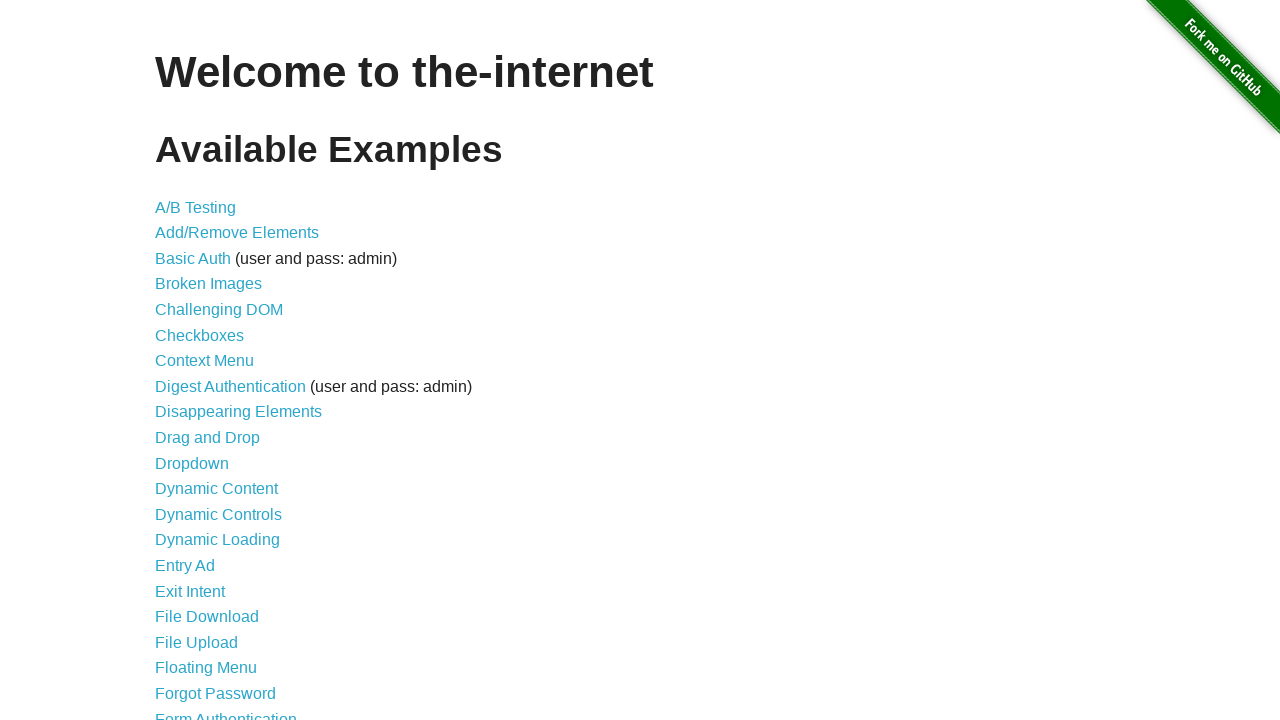

Clicked the Dropdown link at (192, 463) on a >> nth=11
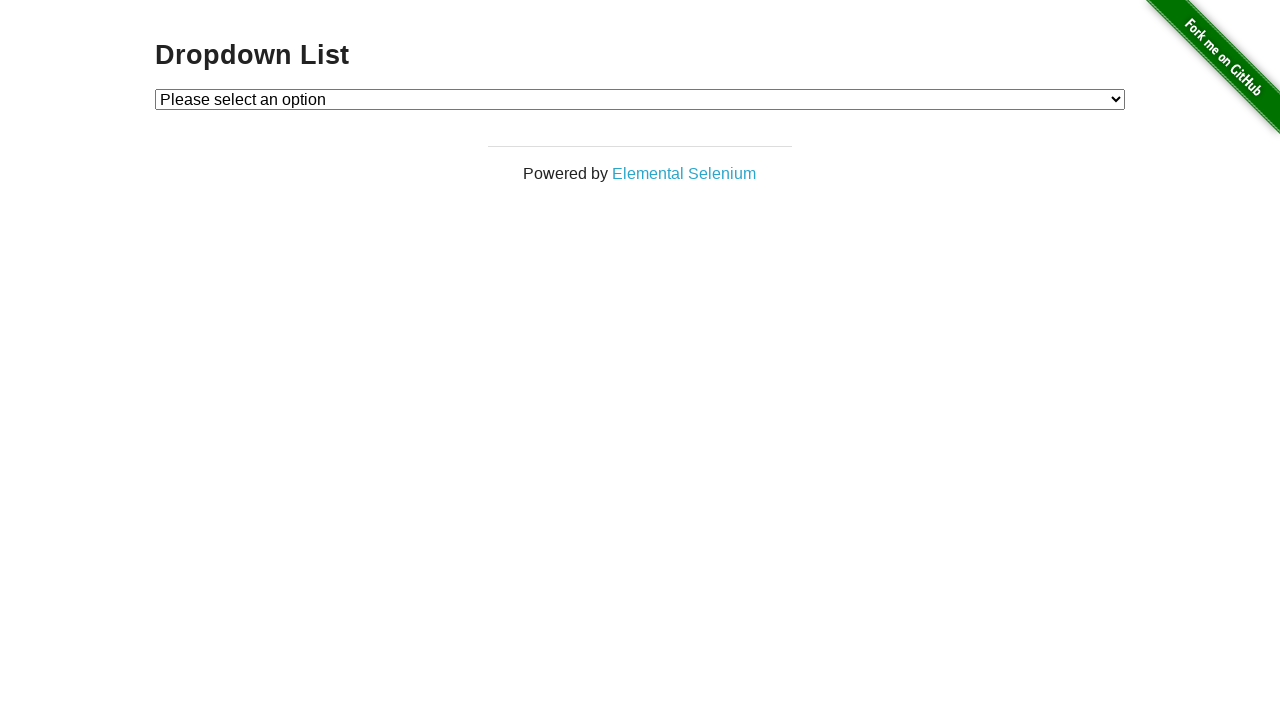

Selected first option from dropdown menu on #dropdown
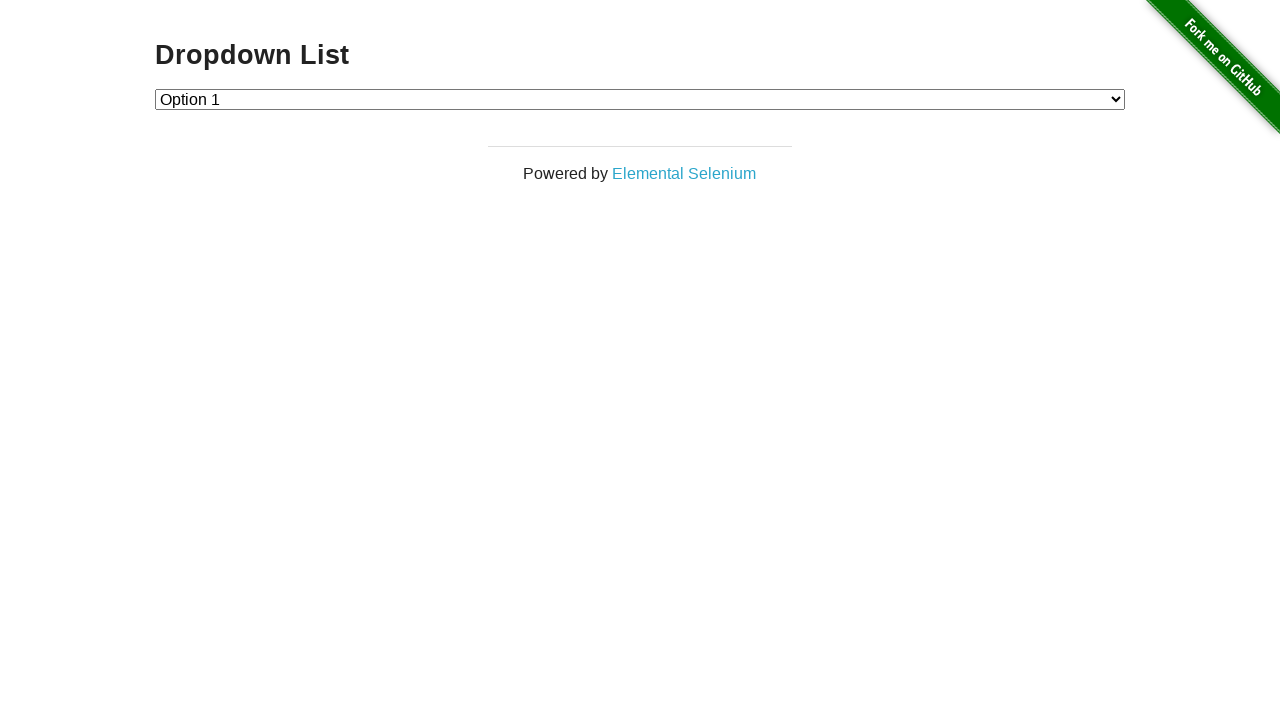

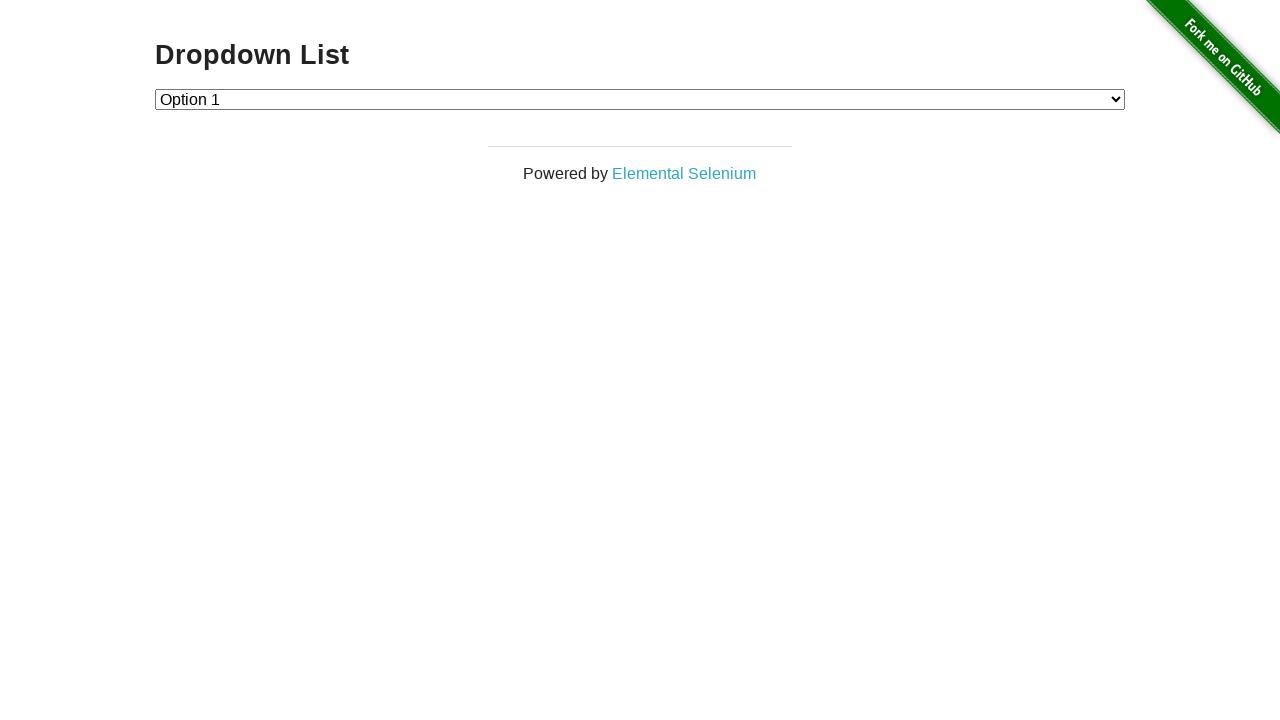